Tests a signup form by filling in first name, last name, and email fields, then submitting the form

Starting URL: https://secure-retreat-92358.herokuapp.com/

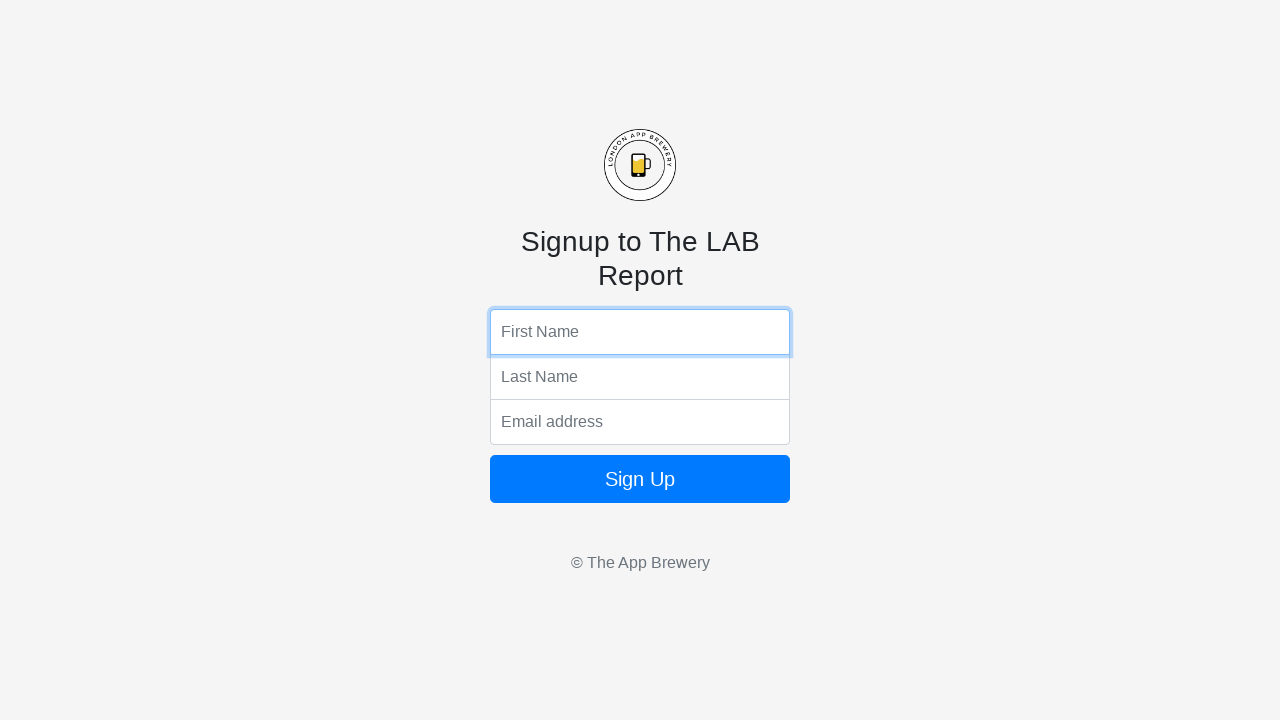

Navigated to signup form page
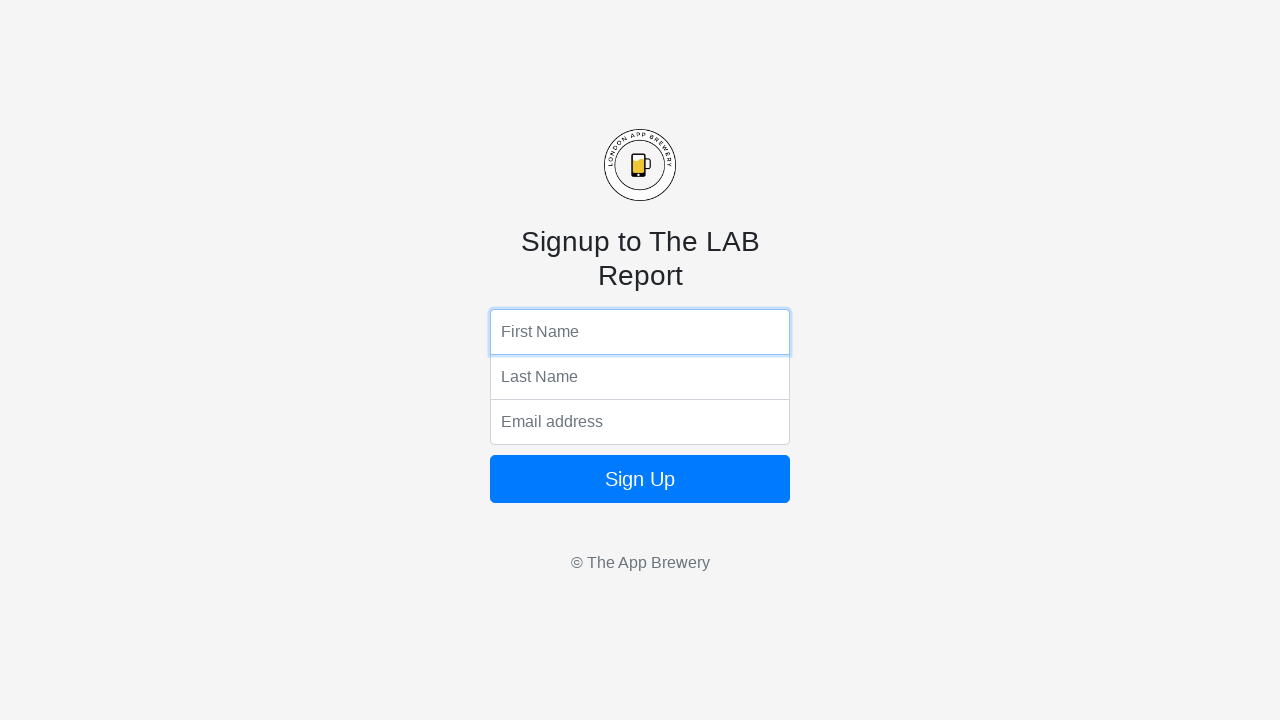

Filled first name field with 'John' on input[name='fName']
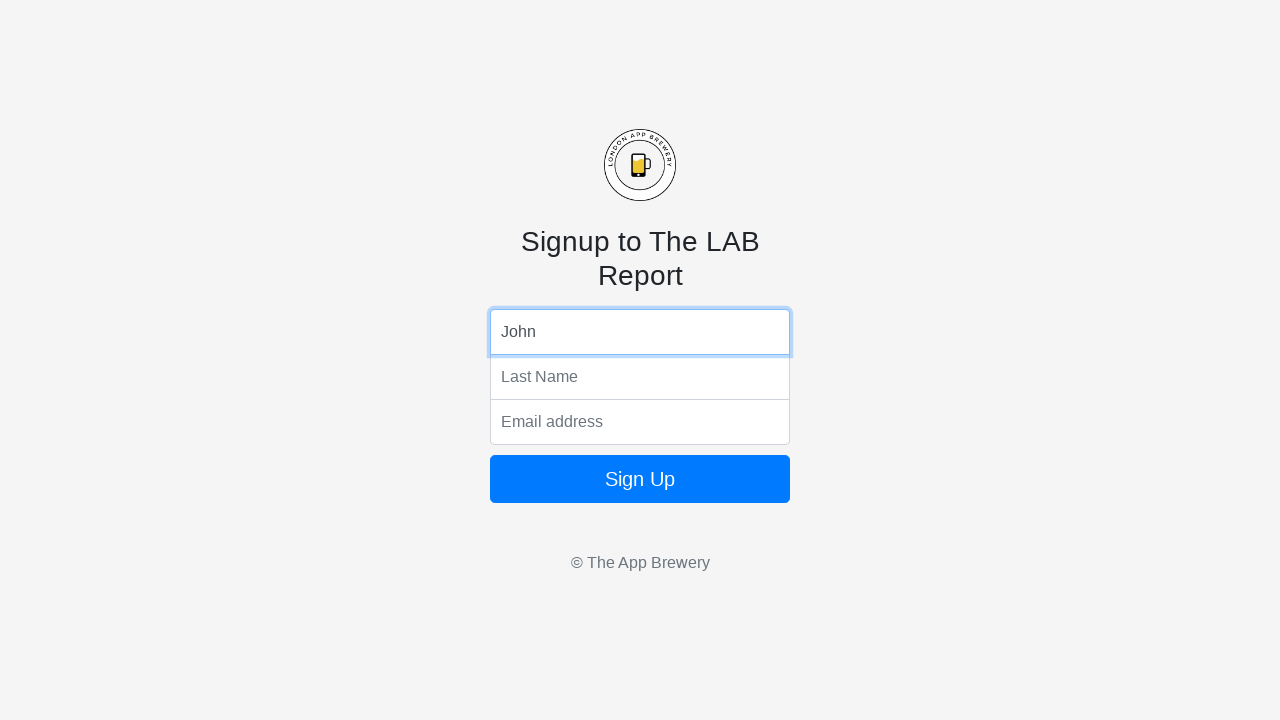

Filled last name field with 'Smith' on input[name='lName']
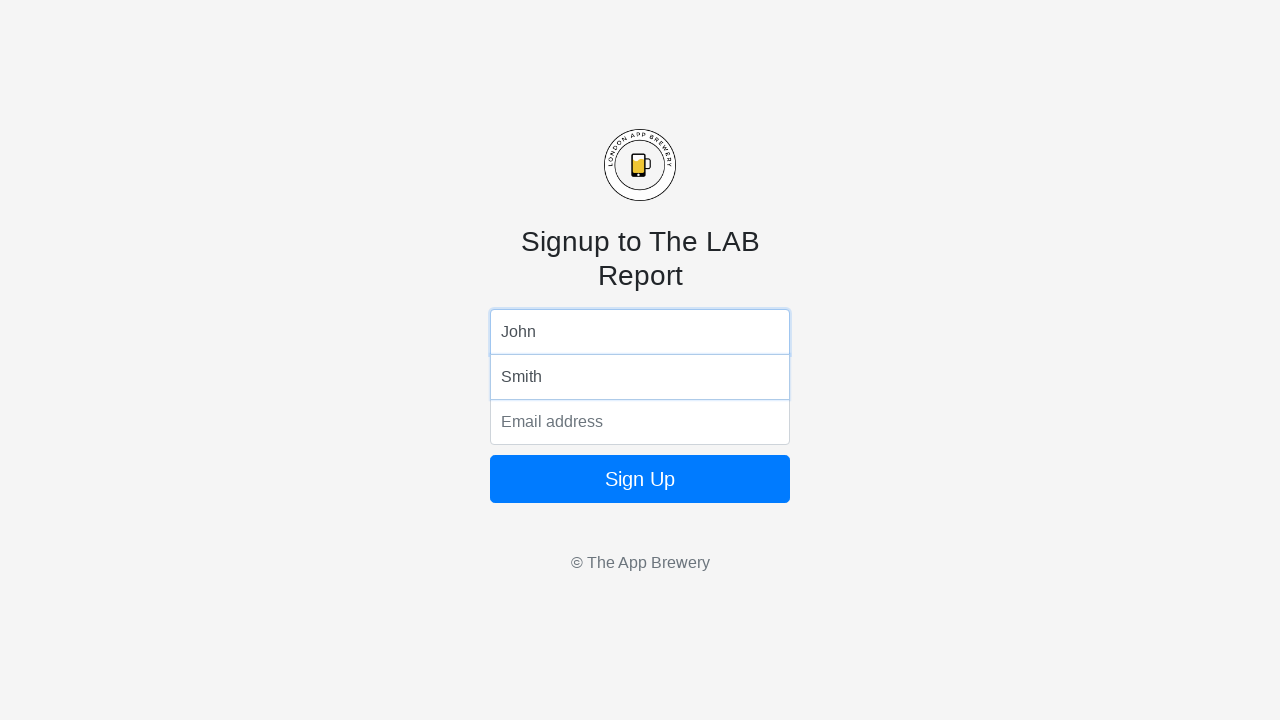

Filled email field with 'john.smith@example.com' on input[name='email']
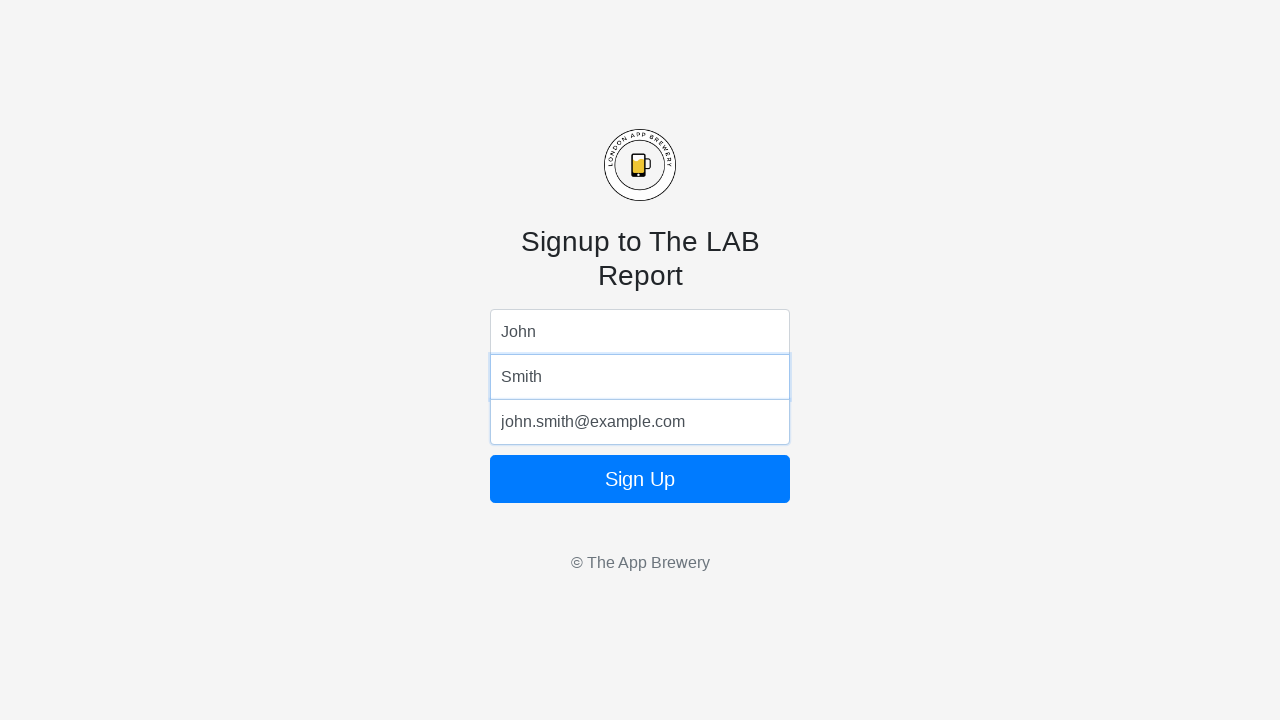

Clicked signup button to submit the form at (640, 479) on button
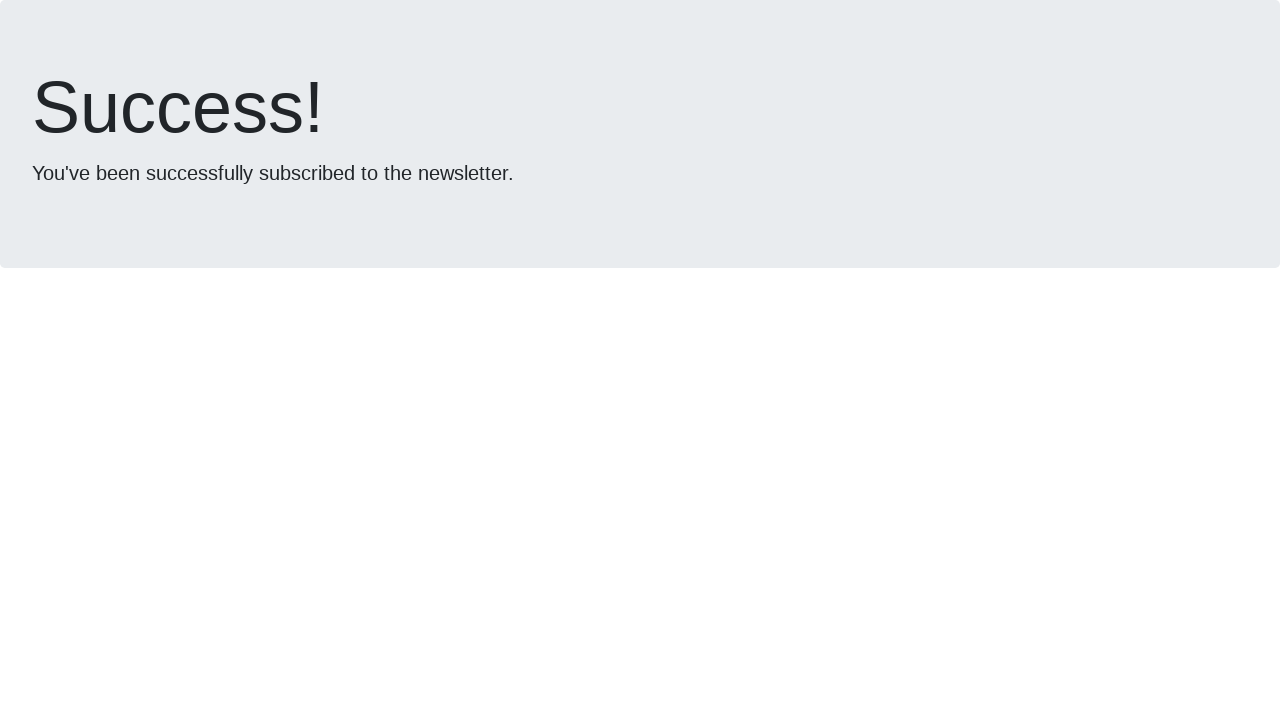

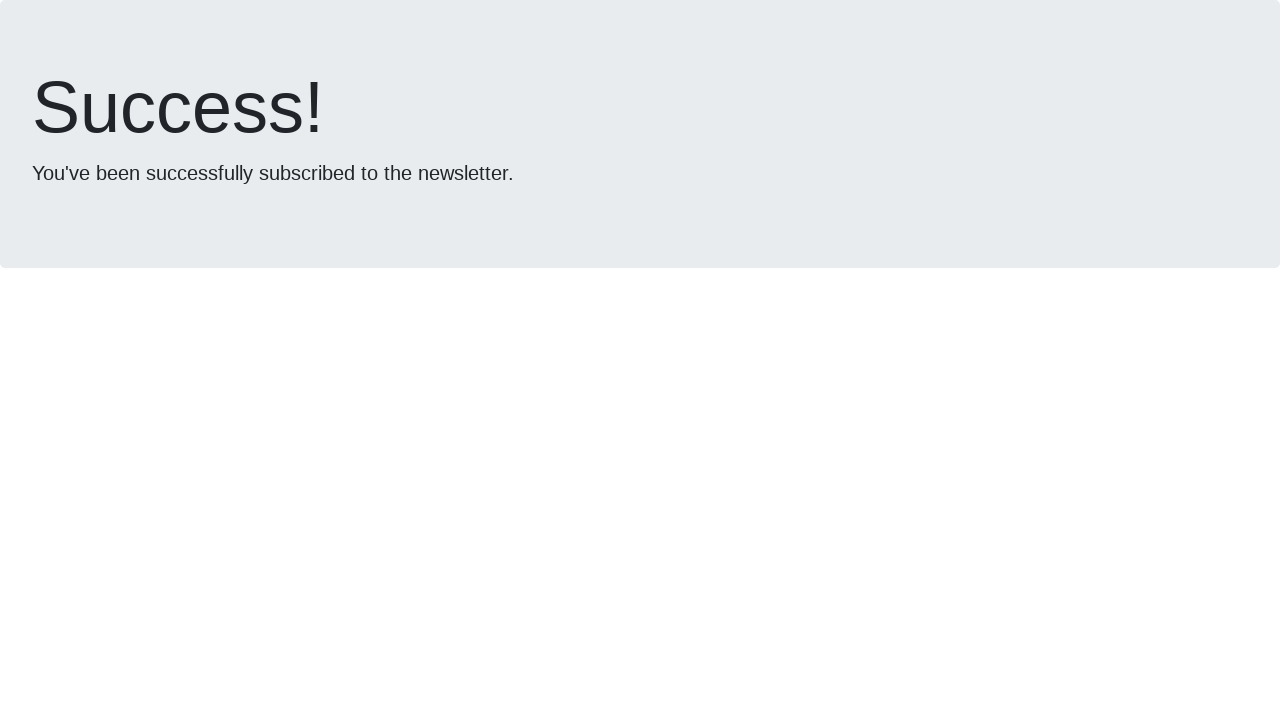